Tests child window/popup handling by clicking a button to open a new window, switching to the child window to read text, closing it, then switching back to the parent window to read text from there.

Starting URL: https://demo.automationtesting.in/Windows.html

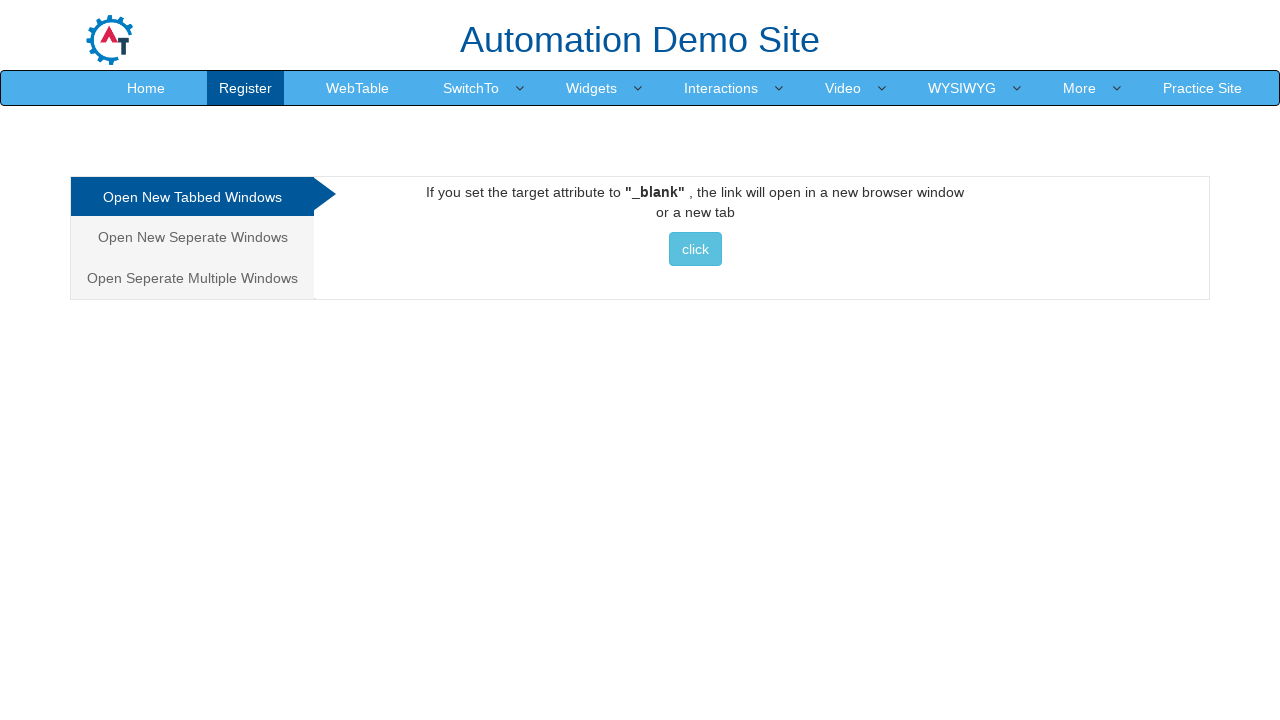

Clicked tab to access separate window section at (192, 237) on xpath=/html/body/div[1]/div/div/div/div[1]/ul/li[2]/a
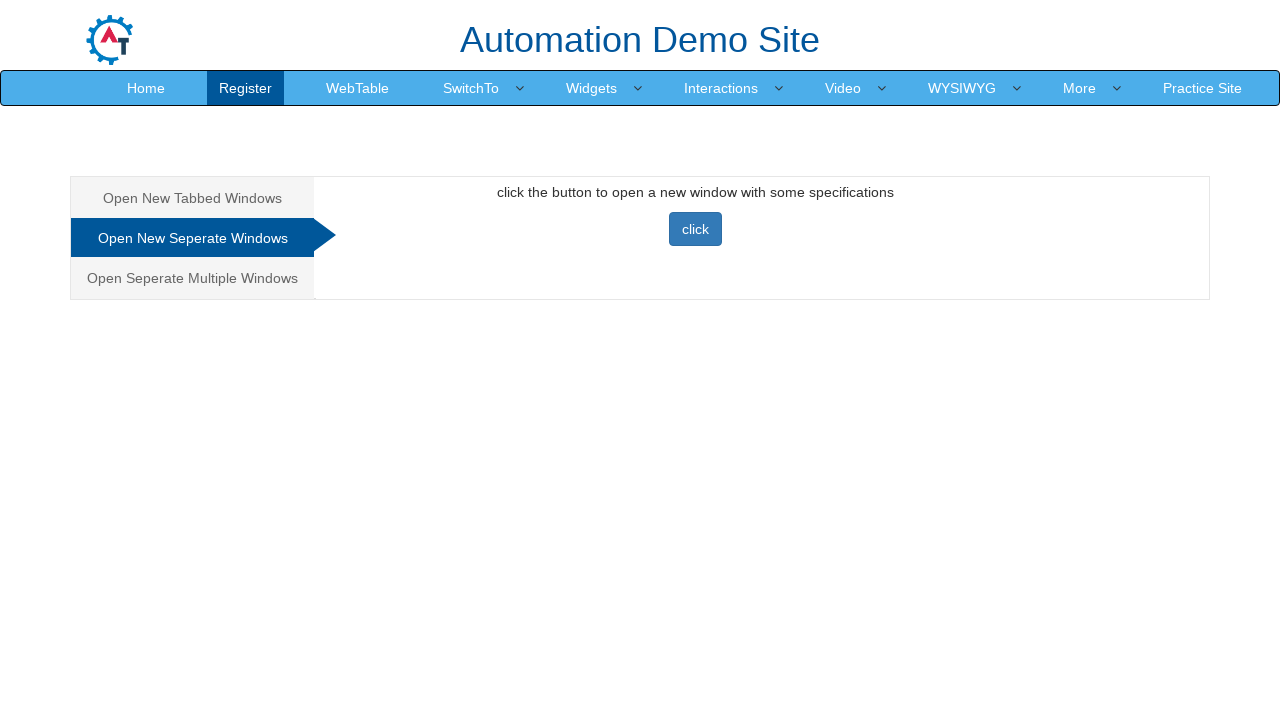

Waited for content to load
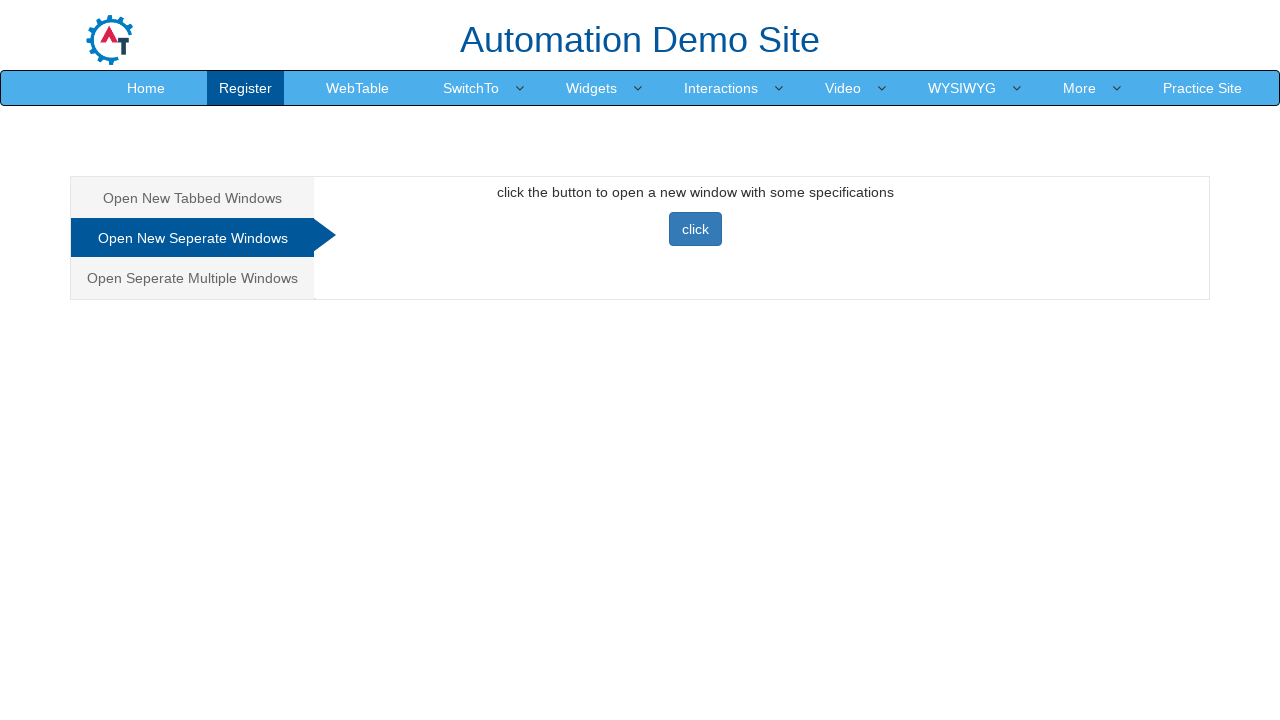

Clicked button to open new window at (695, 229) on #Seperate button
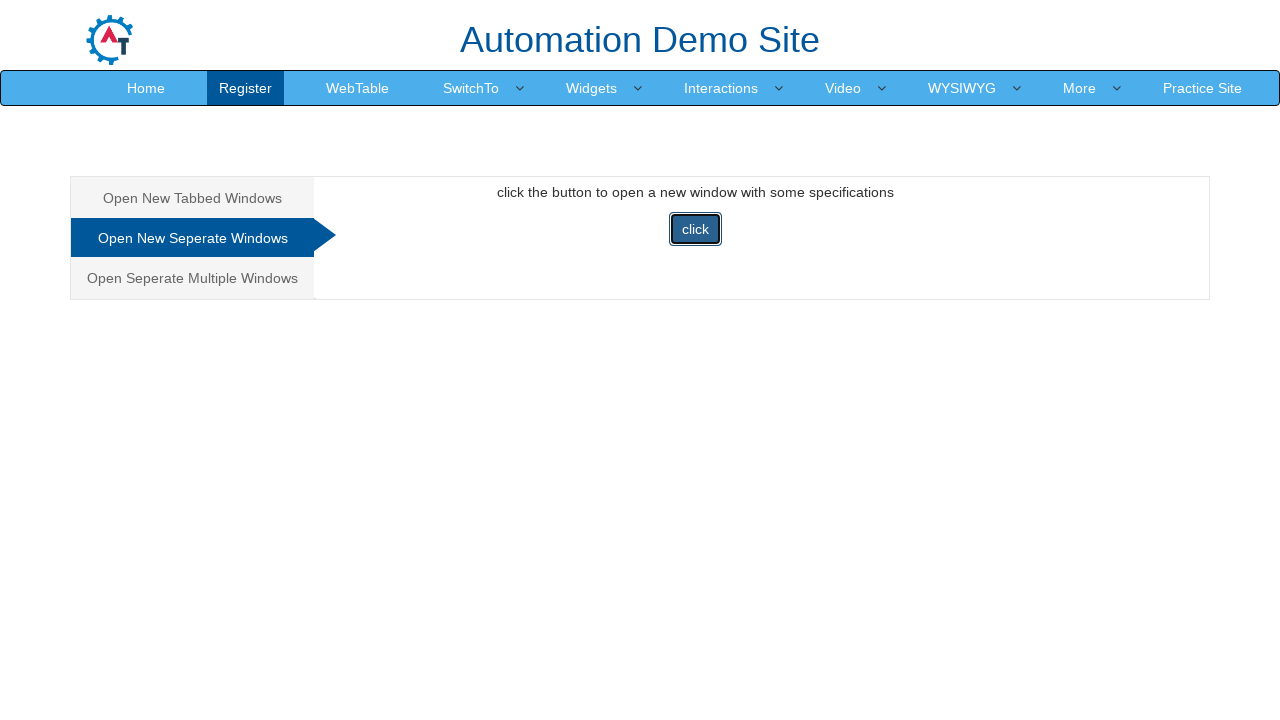

Captured child window page object
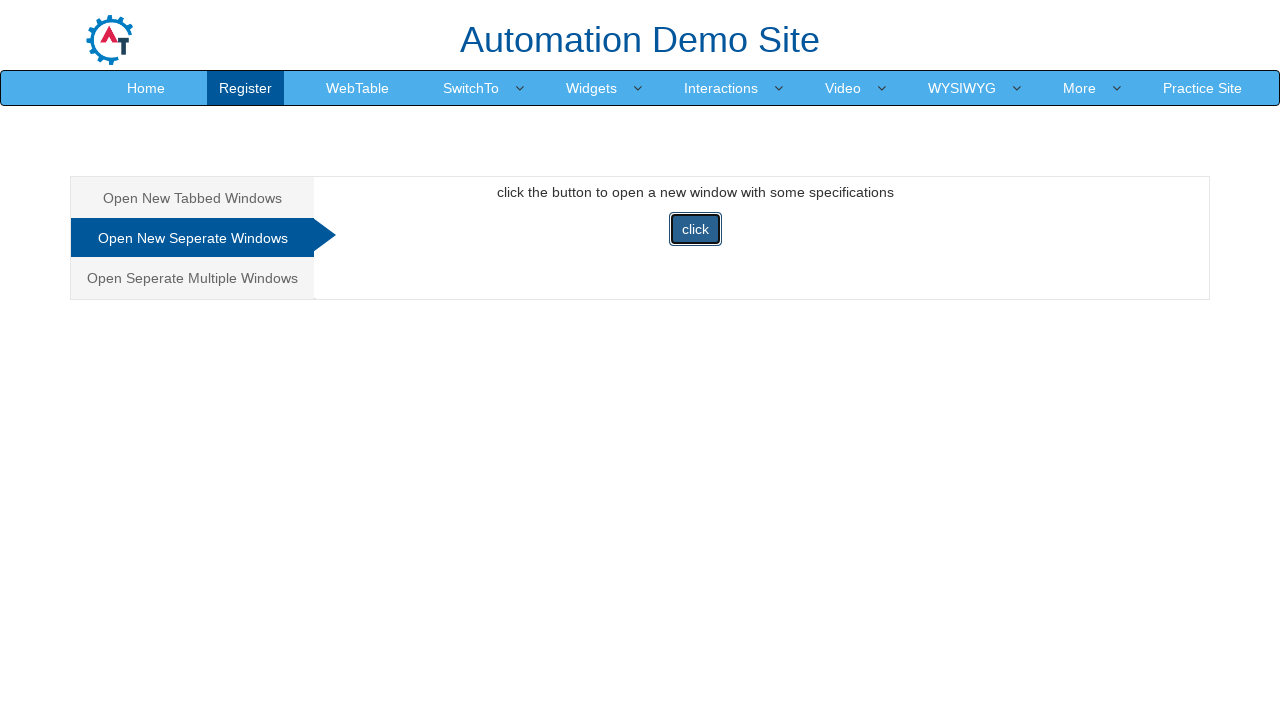

Child window page loaded
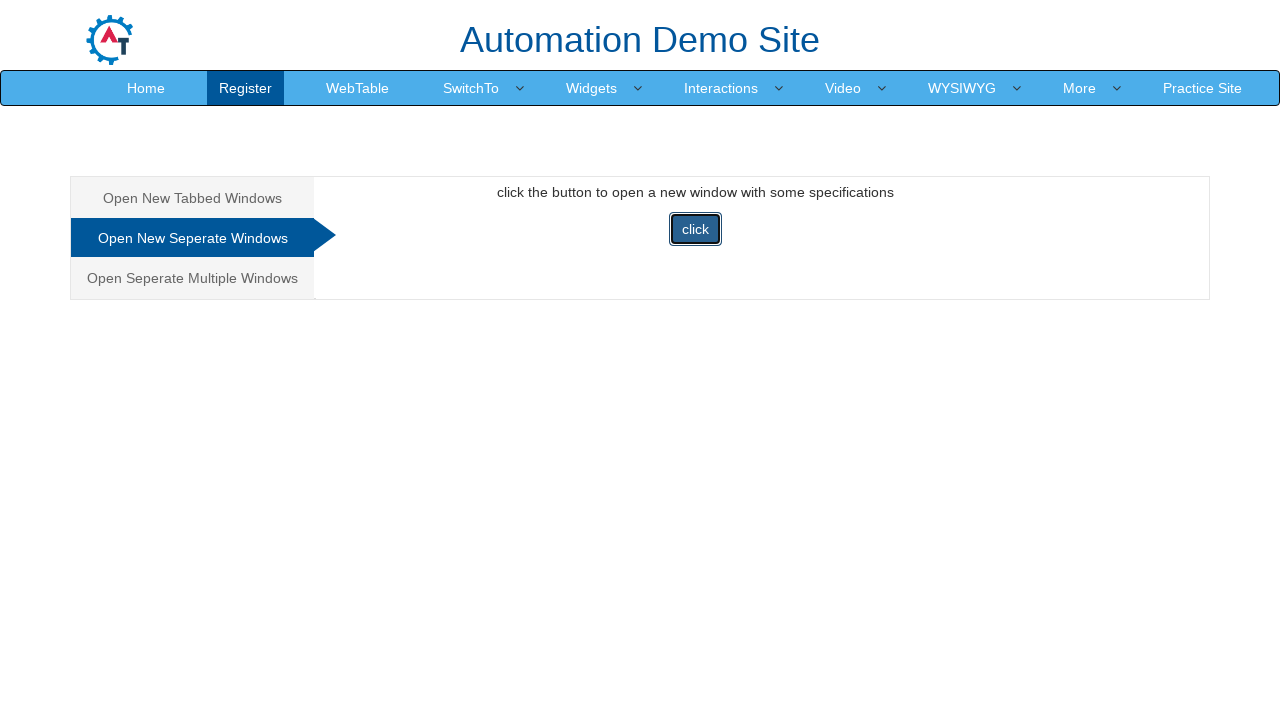

Read text from child window: Selenium automates browsers. That's it!
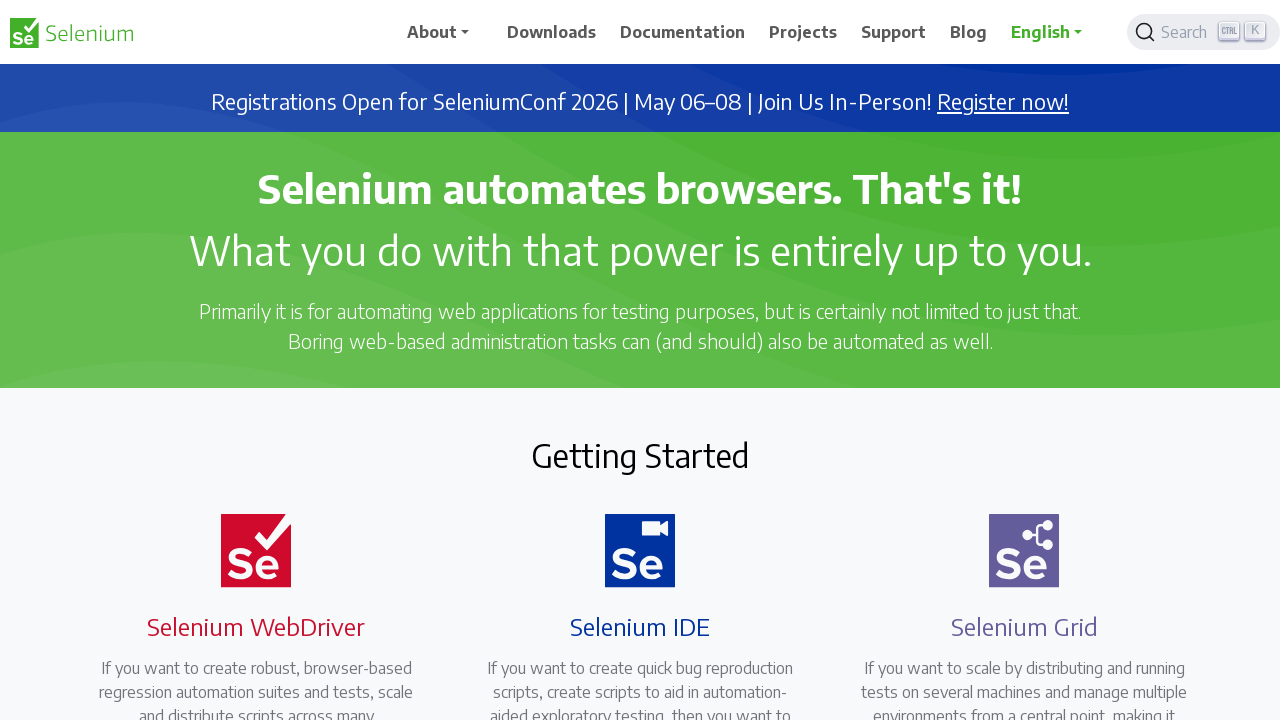

Closed child window
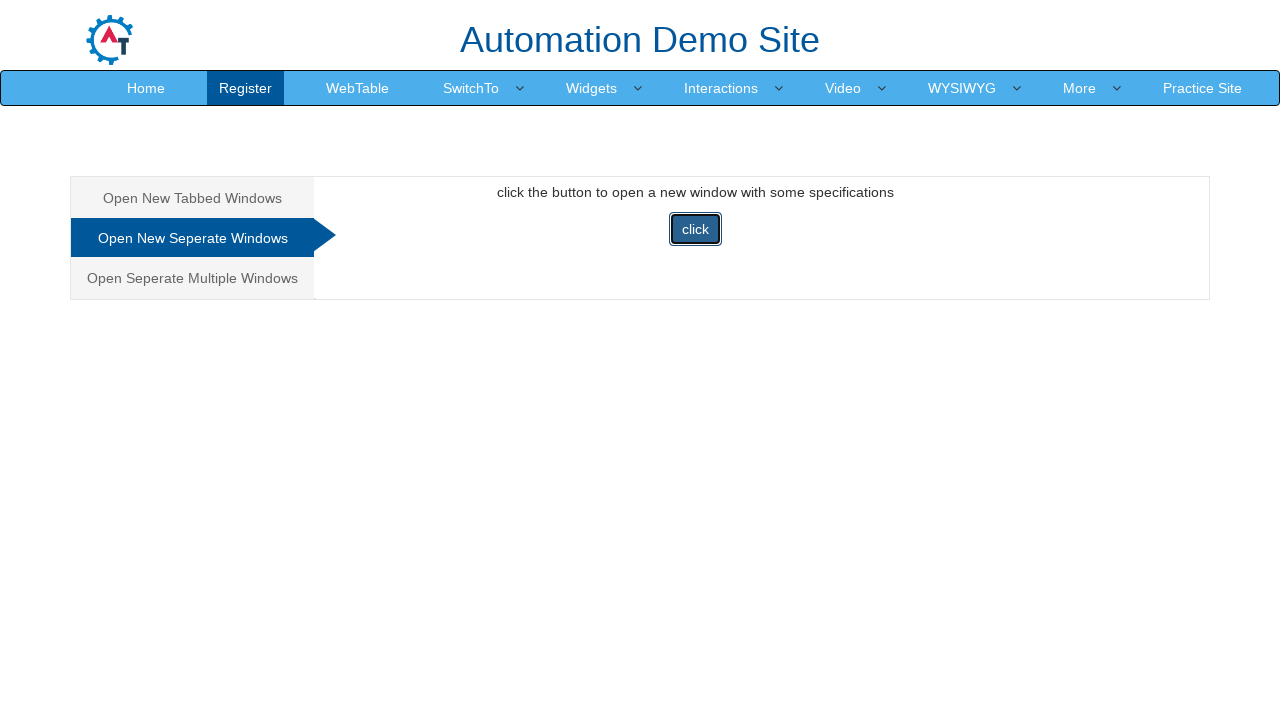

Read text from parent window: Automation Demo Site 
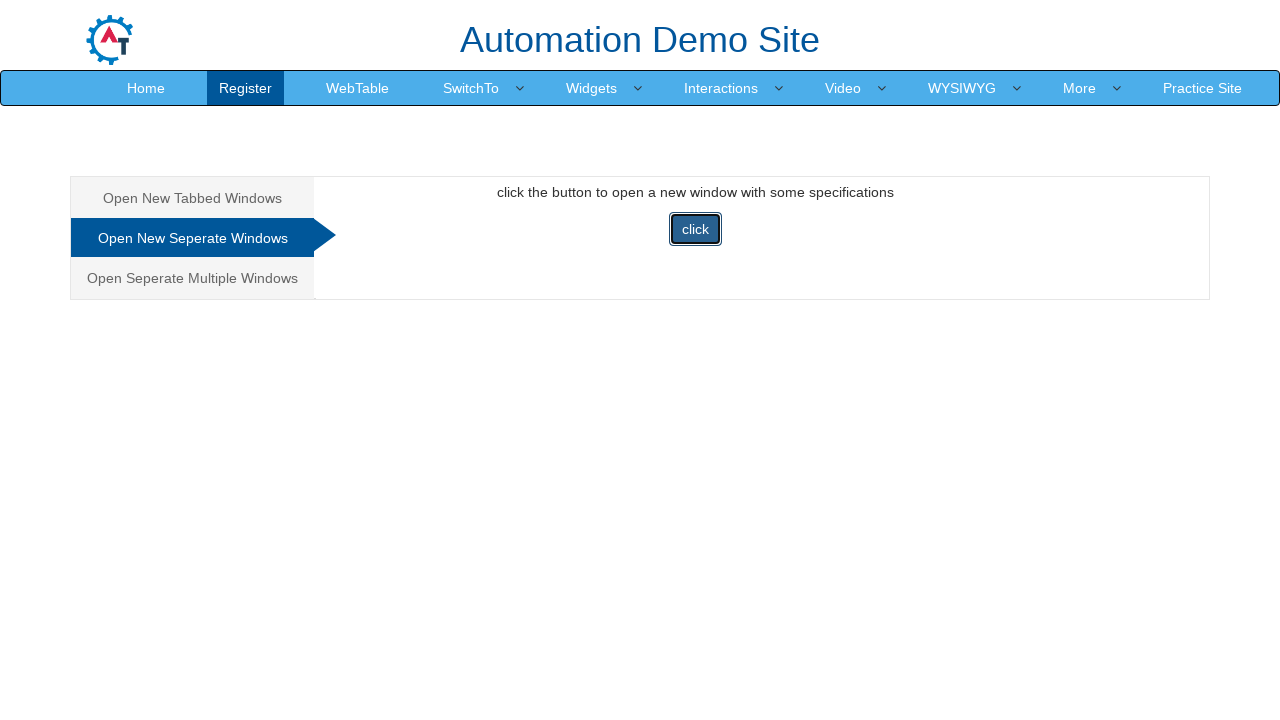

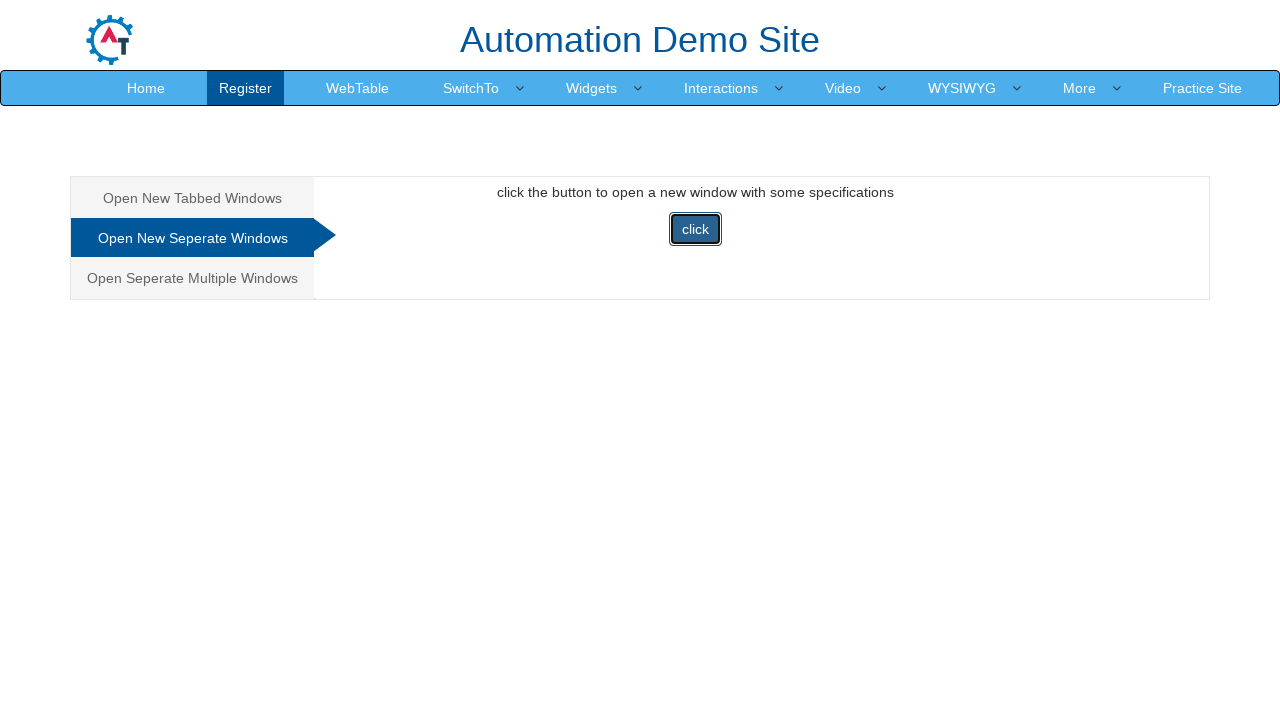